Tests the selenium detector page by filling in token fields and clicking the test button to verify detection passes.

Starting URL: https://hmaker.github.io/selenium-detector/

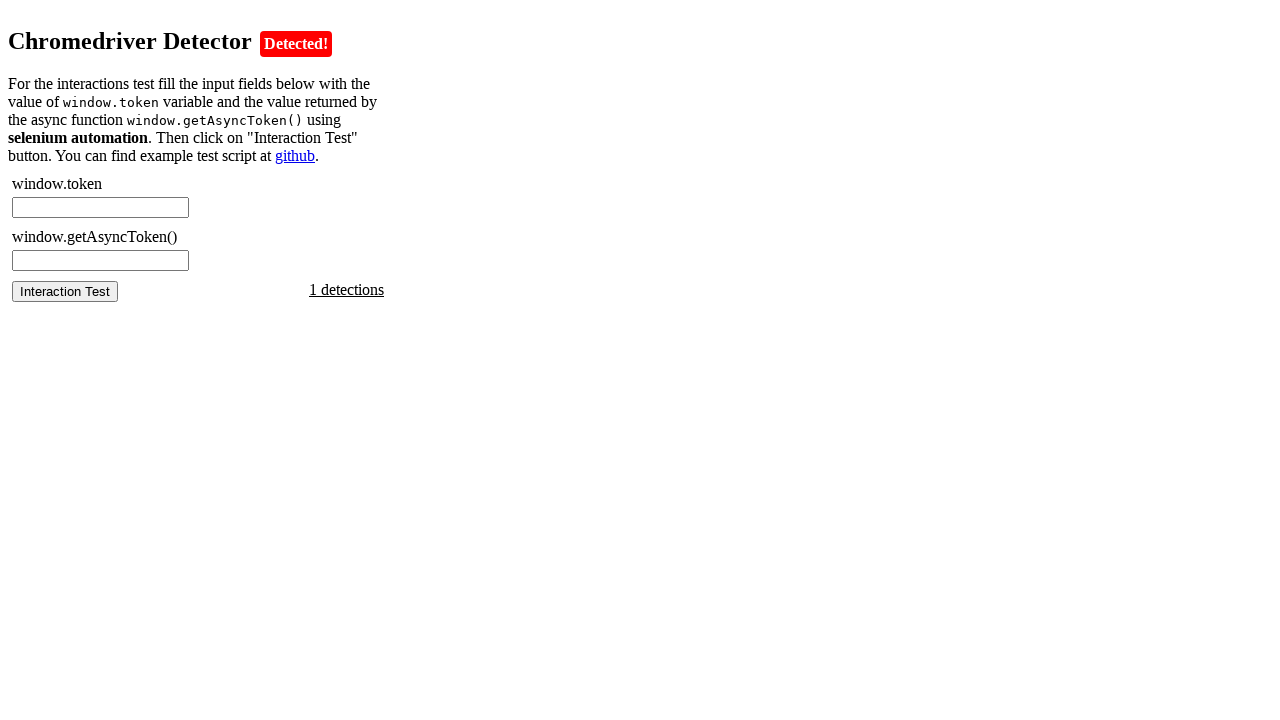

Waited for chromedriver token field to load
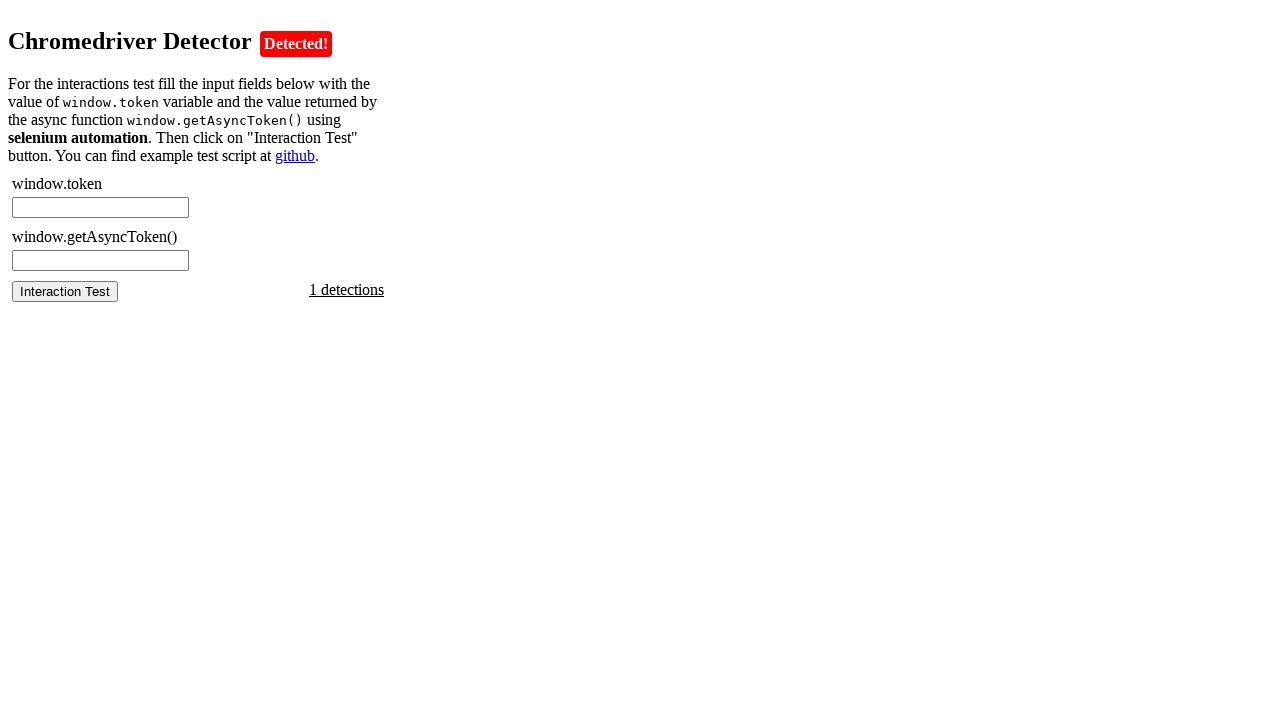

Retrieved token value from page
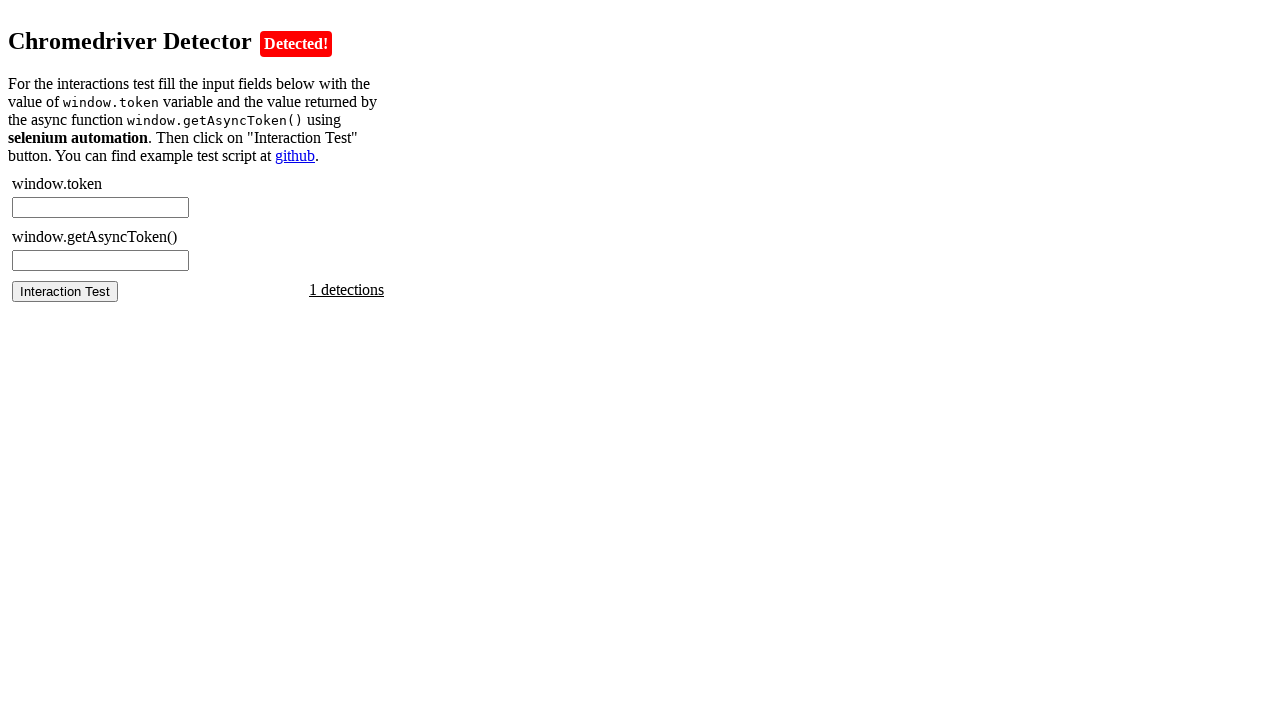

Filled chromedriver token field with retrieved token on #chromedriver-token
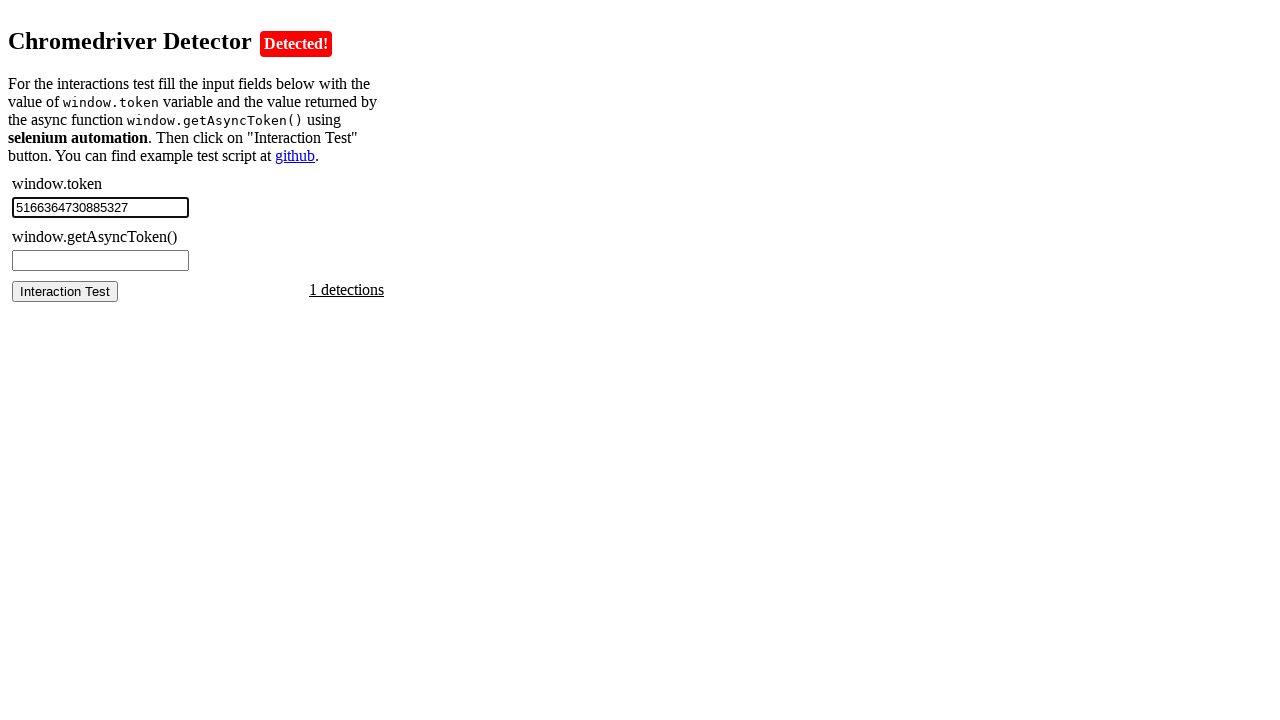

Retrieved async token from page
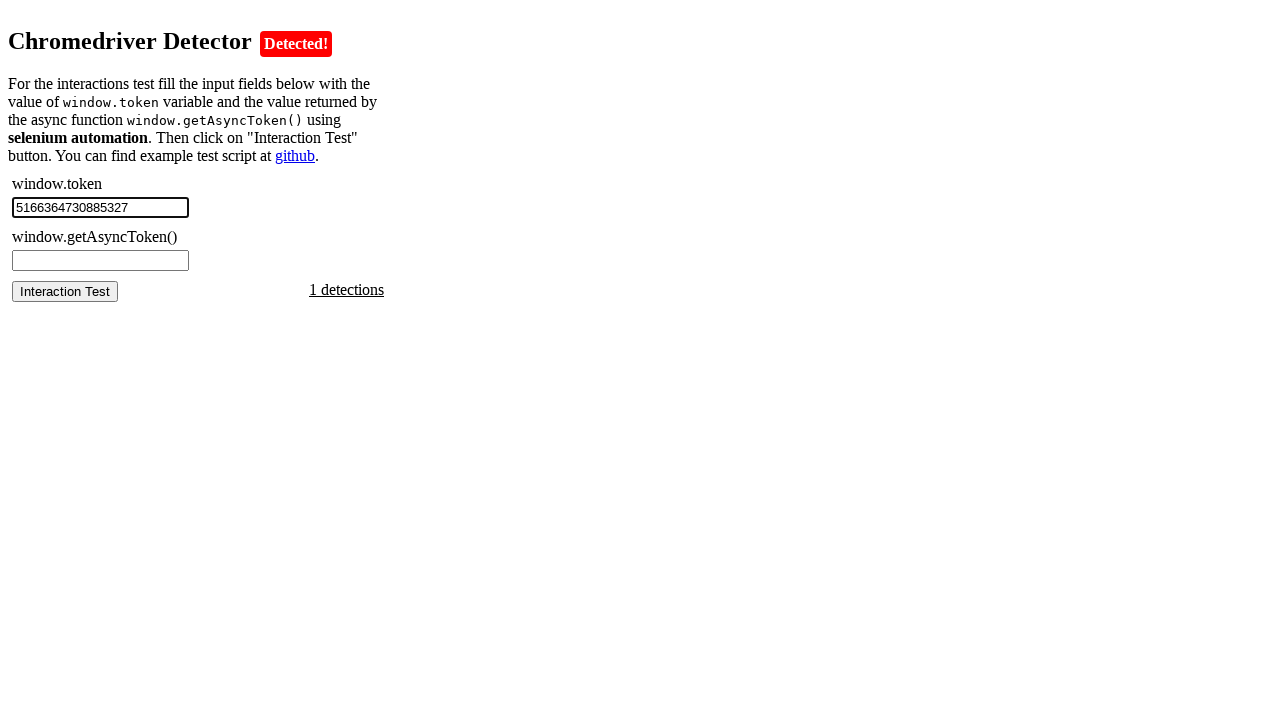

Filled async token field with retrieved async token on #chromedriver-asynctoken
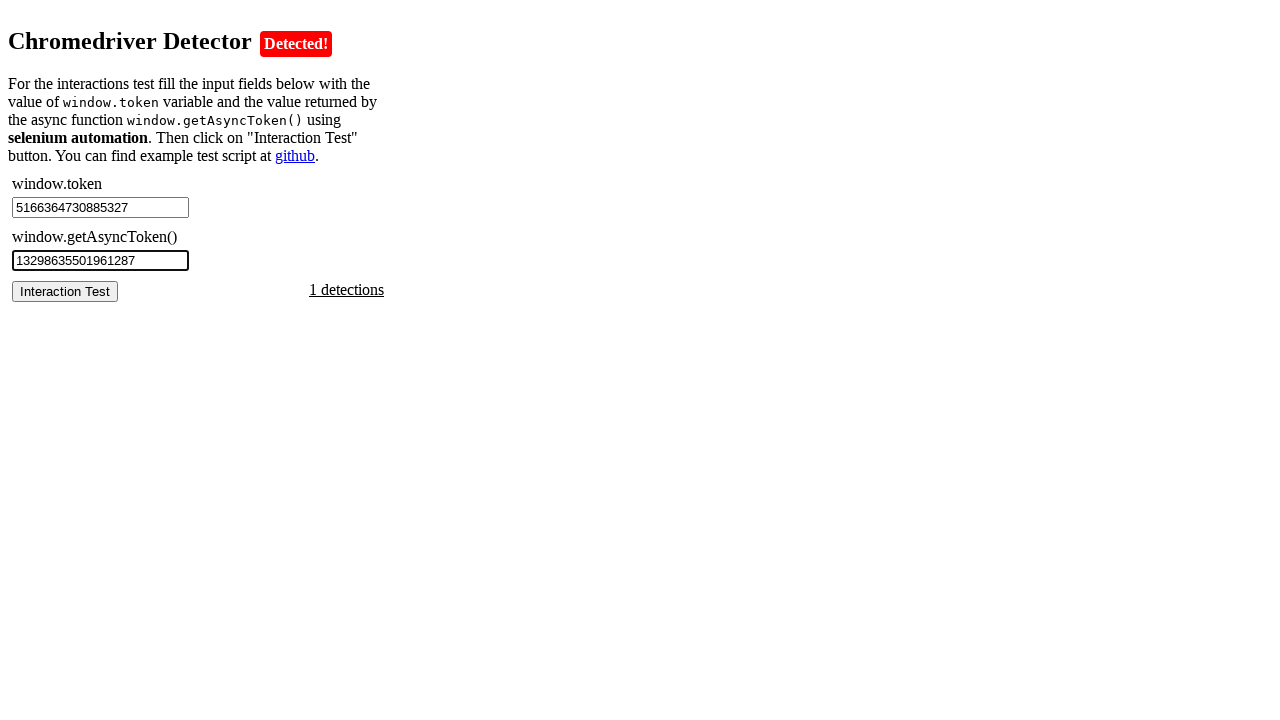

Clicked the test button to verify selenium detection at (65, 291) on #chromedriver-test
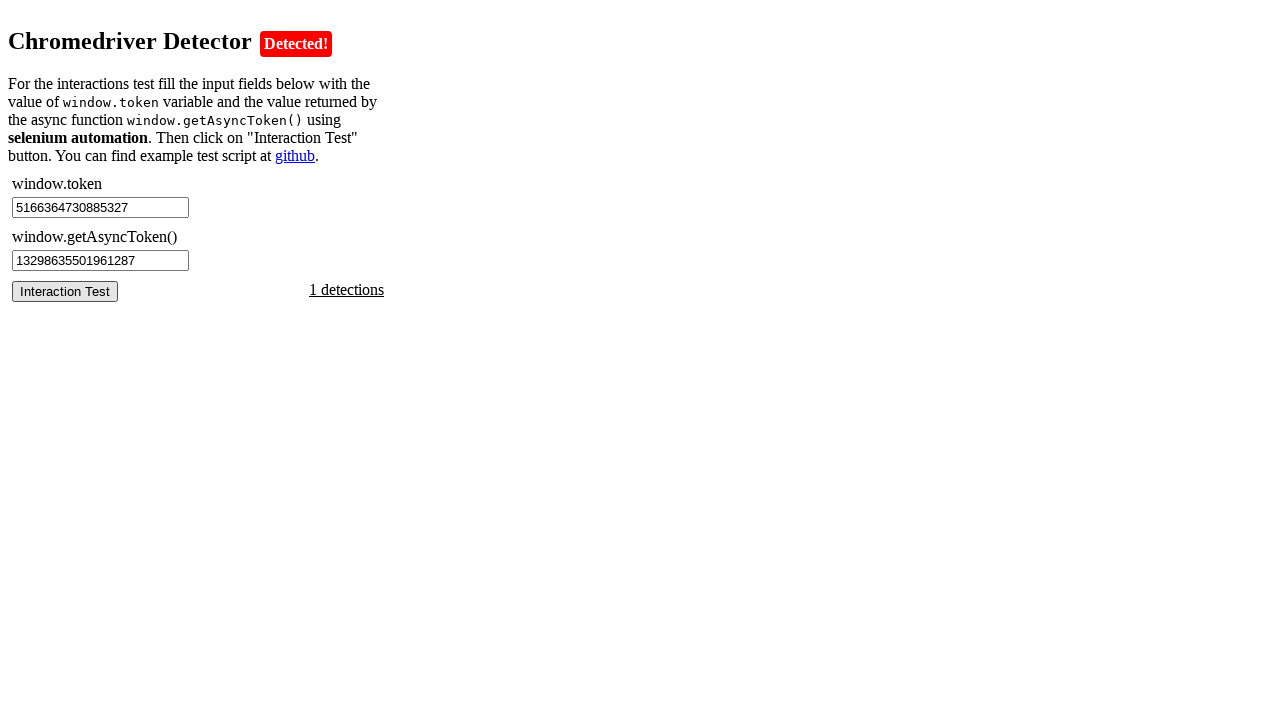

Test result element loaded, detection verification complete
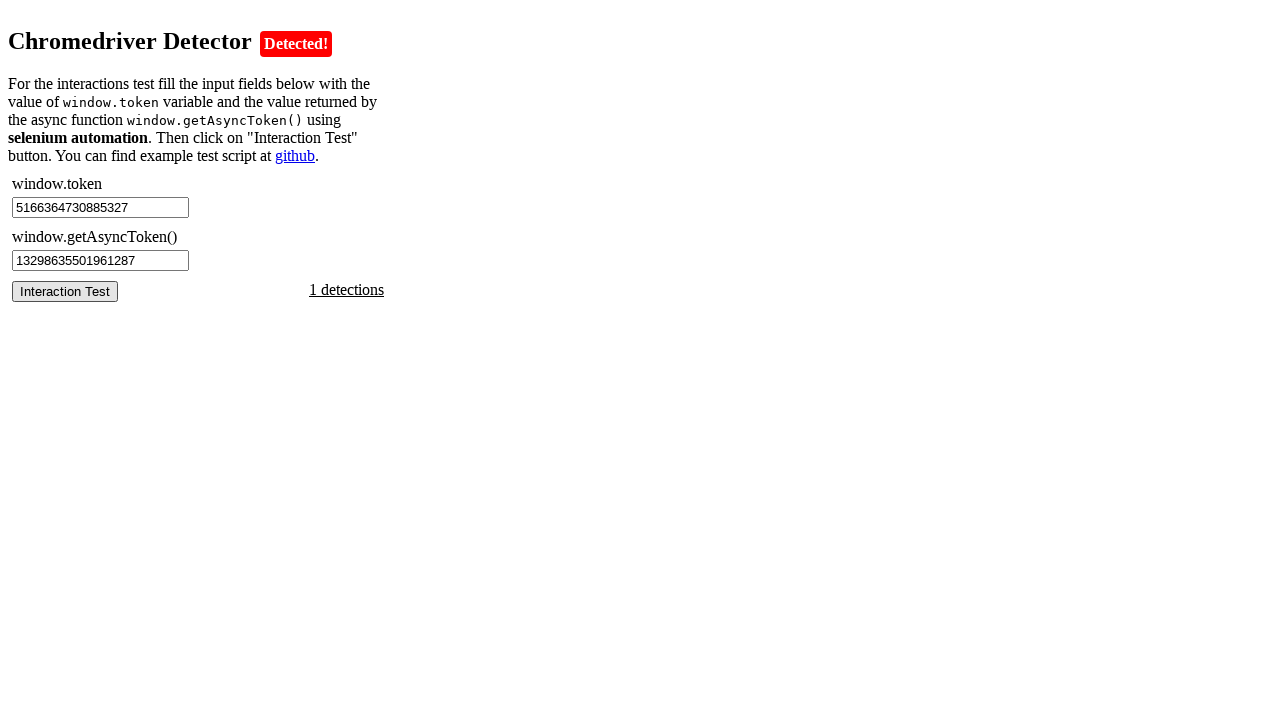

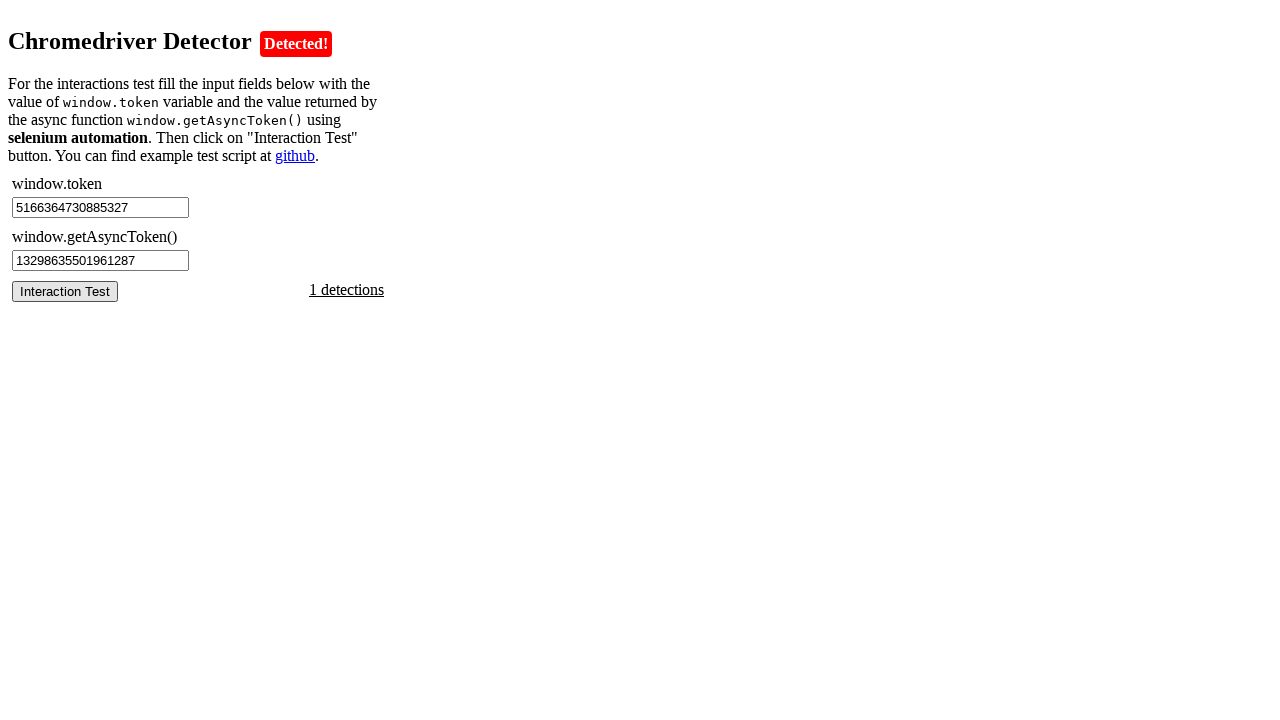